Tests that the complete all checkbox updates state when individual items are completed or cleared

Starting URL: https://demo.playwright.dev/todomvc

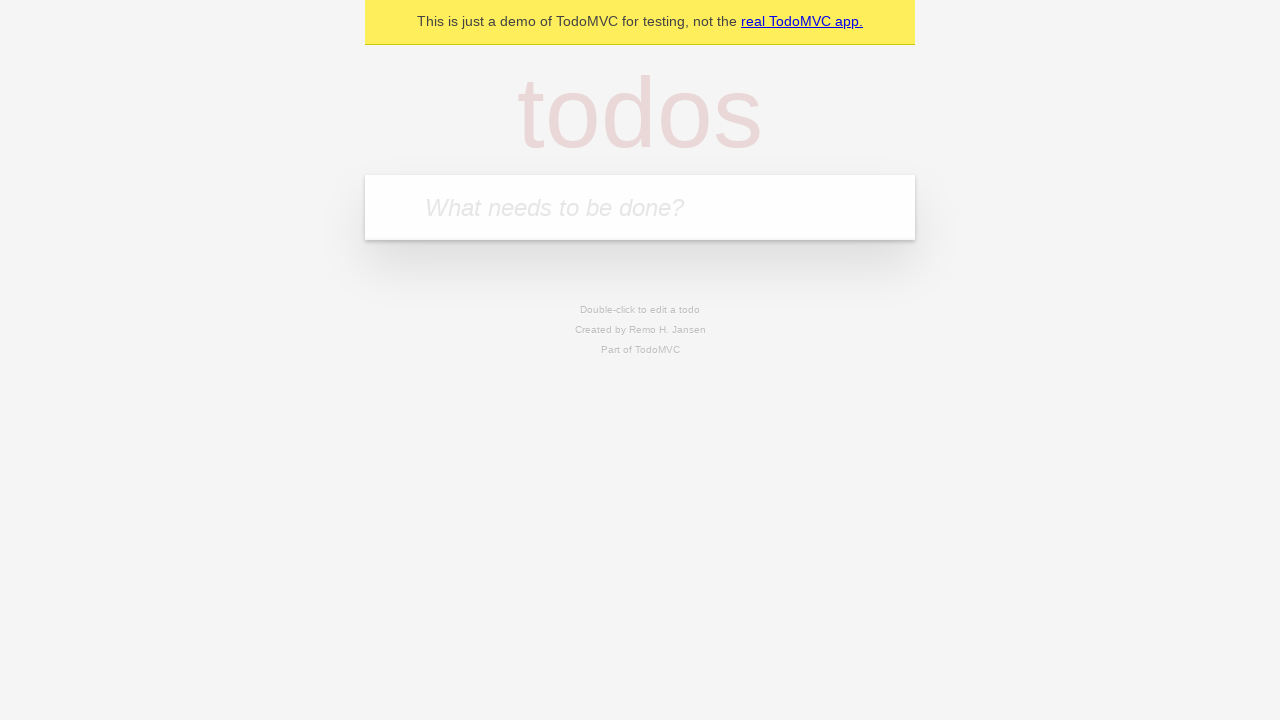

Filled new todo input with 'buy some cheese' on internal:attr=[placeholder="What needs to be done?"i]
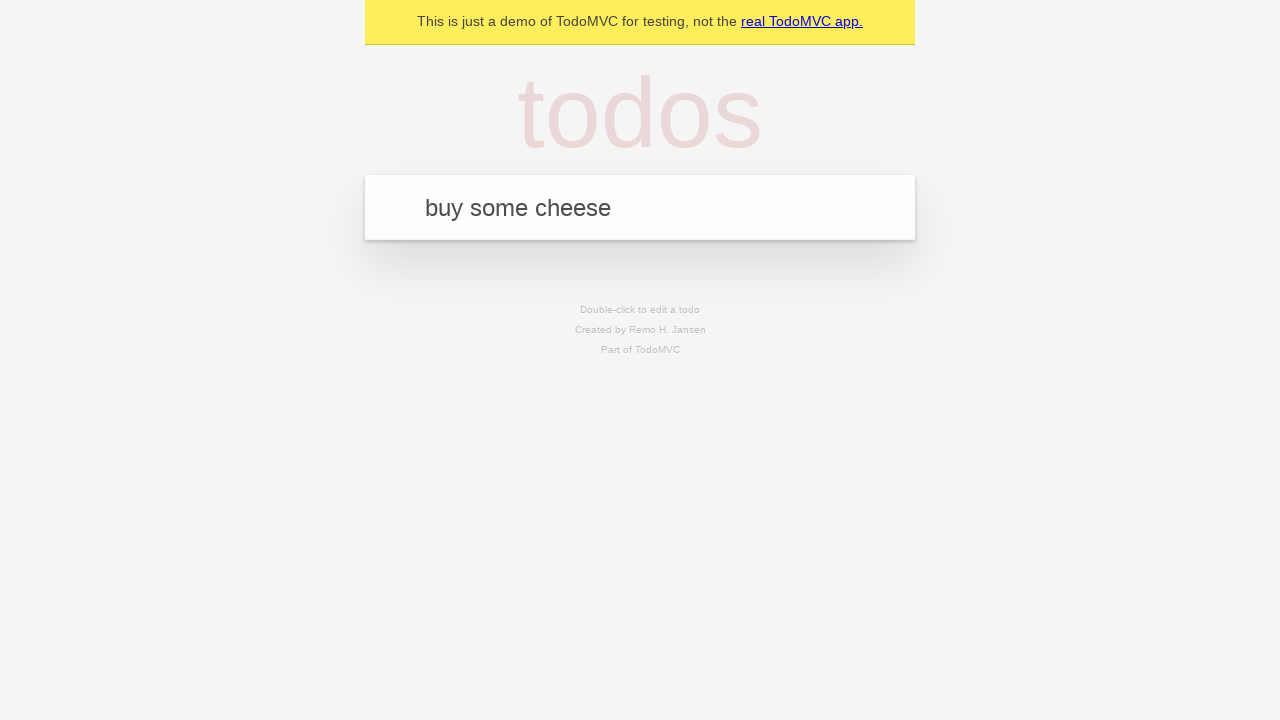

Pressed Enter to add first todo on internal:attr=[placeholder="What needs to be done?"i]
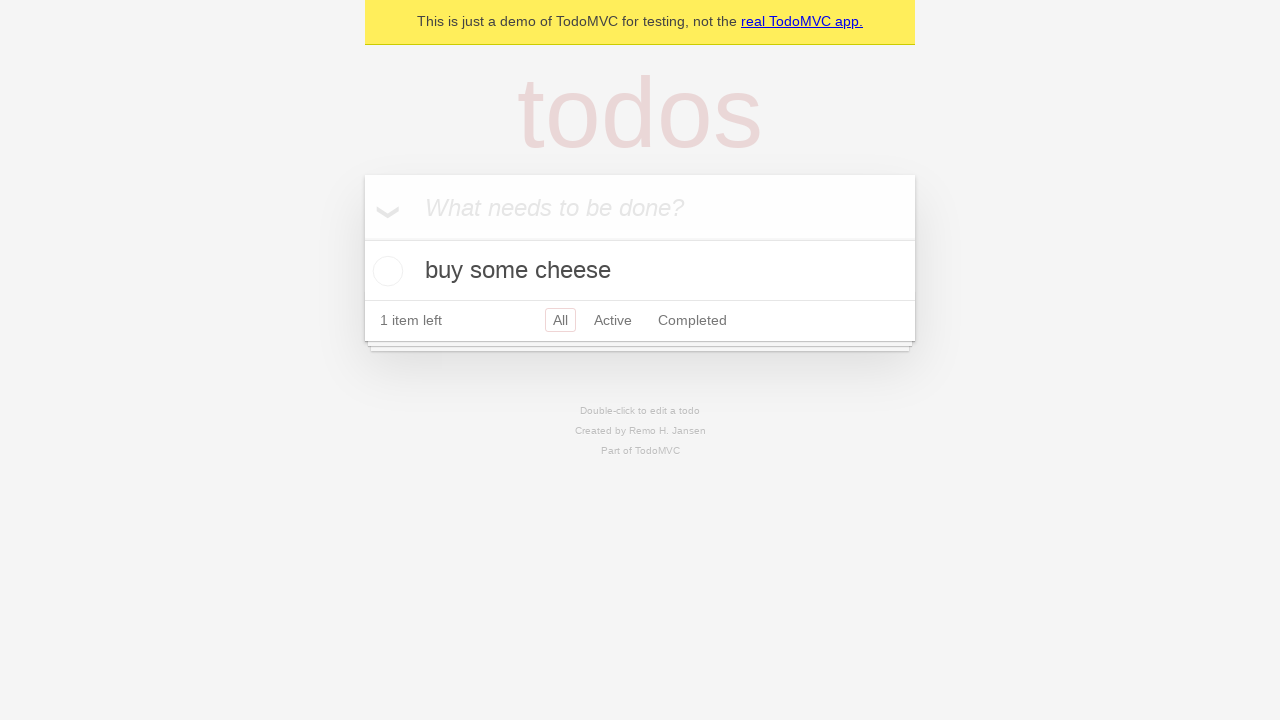

Filled new todo input with 'feed the cat' on internal:attr=[placeholder="What needs to be done?"i]
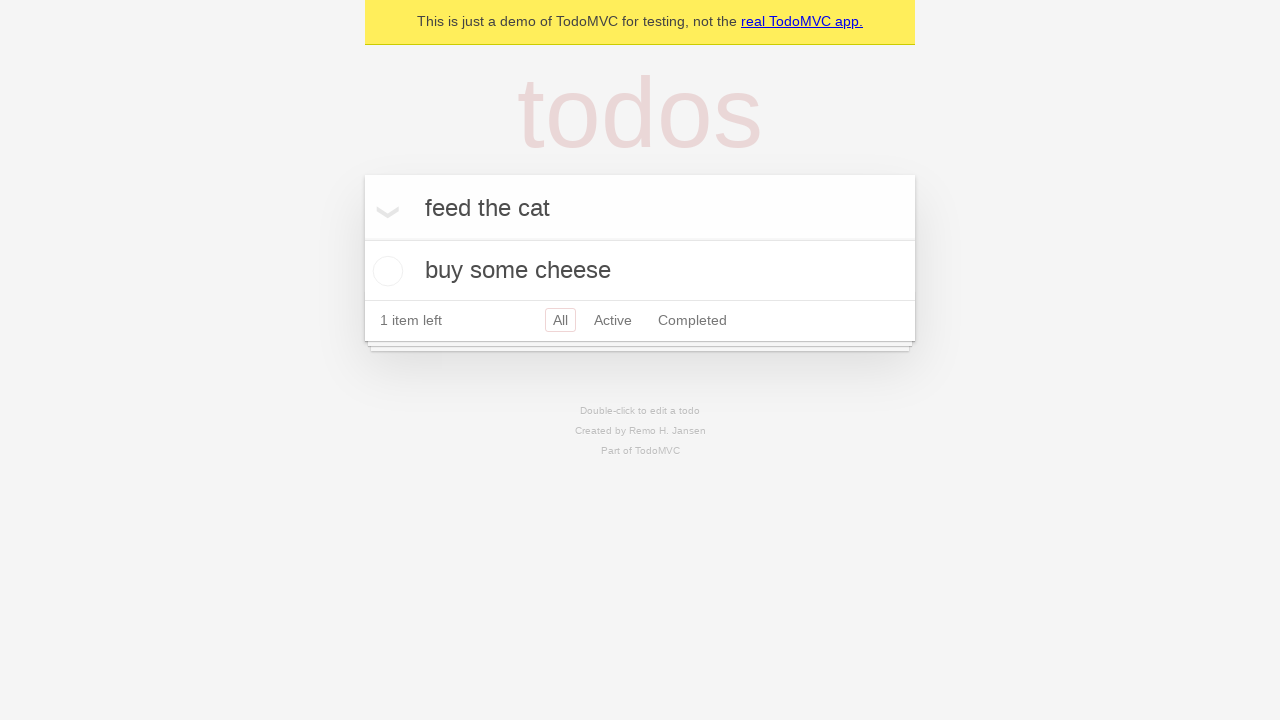

Pressed Enter to add second todo on internal:attr=[placeholder="What needs to be done?"i]
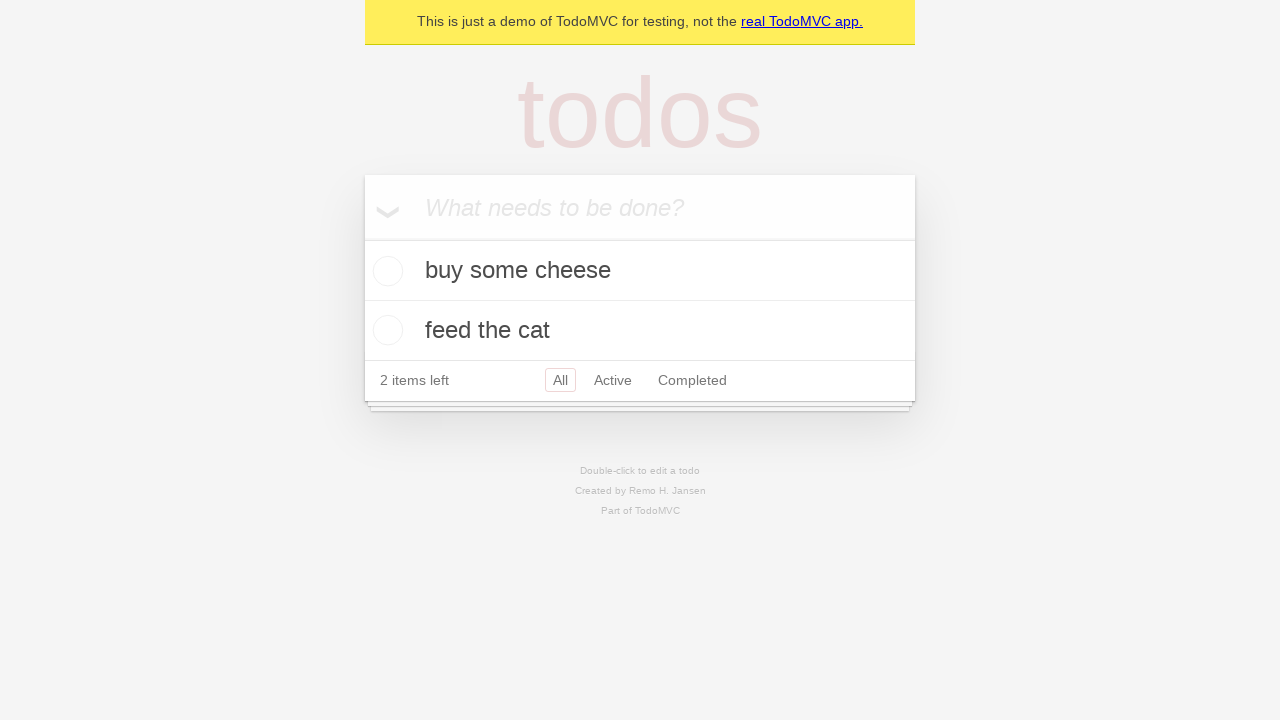

Filled new todo input with 'book a doctors appointment' on internal:attr=[placeholder="What needs to be done?"i]
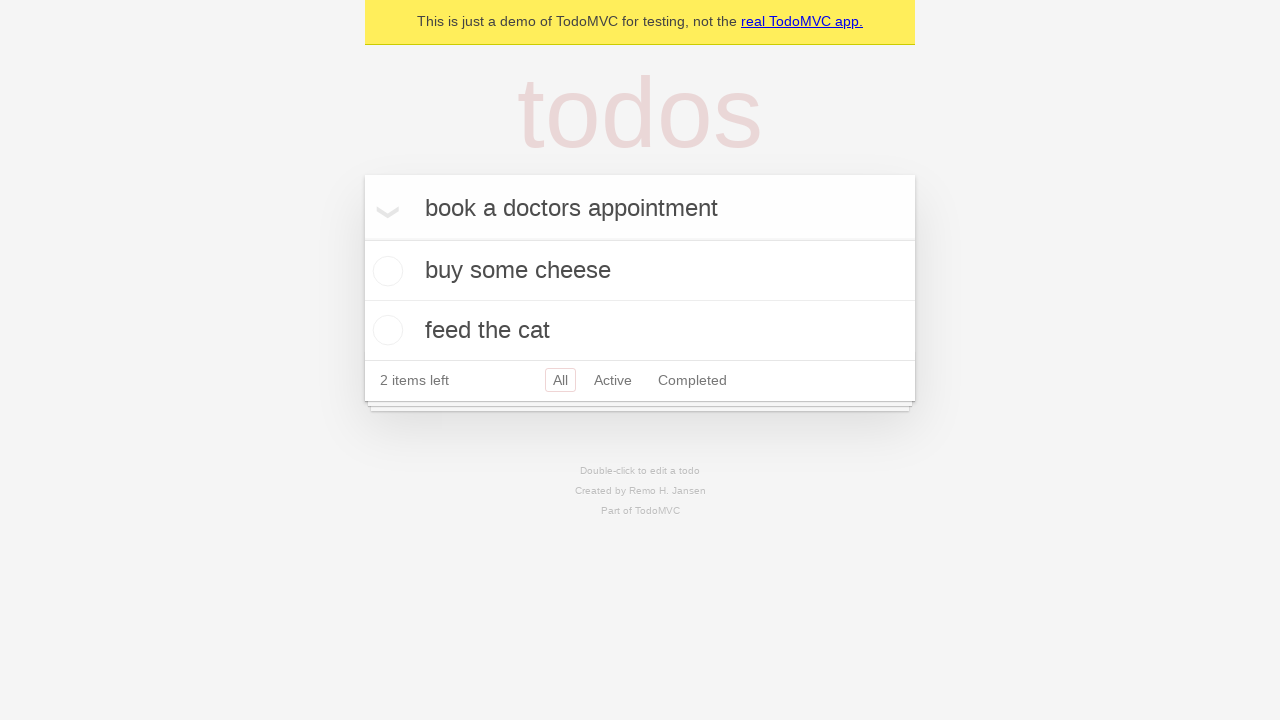

Pressed Enter to add third todo on internal:attr=[placeholder="What needs to be done?"i]
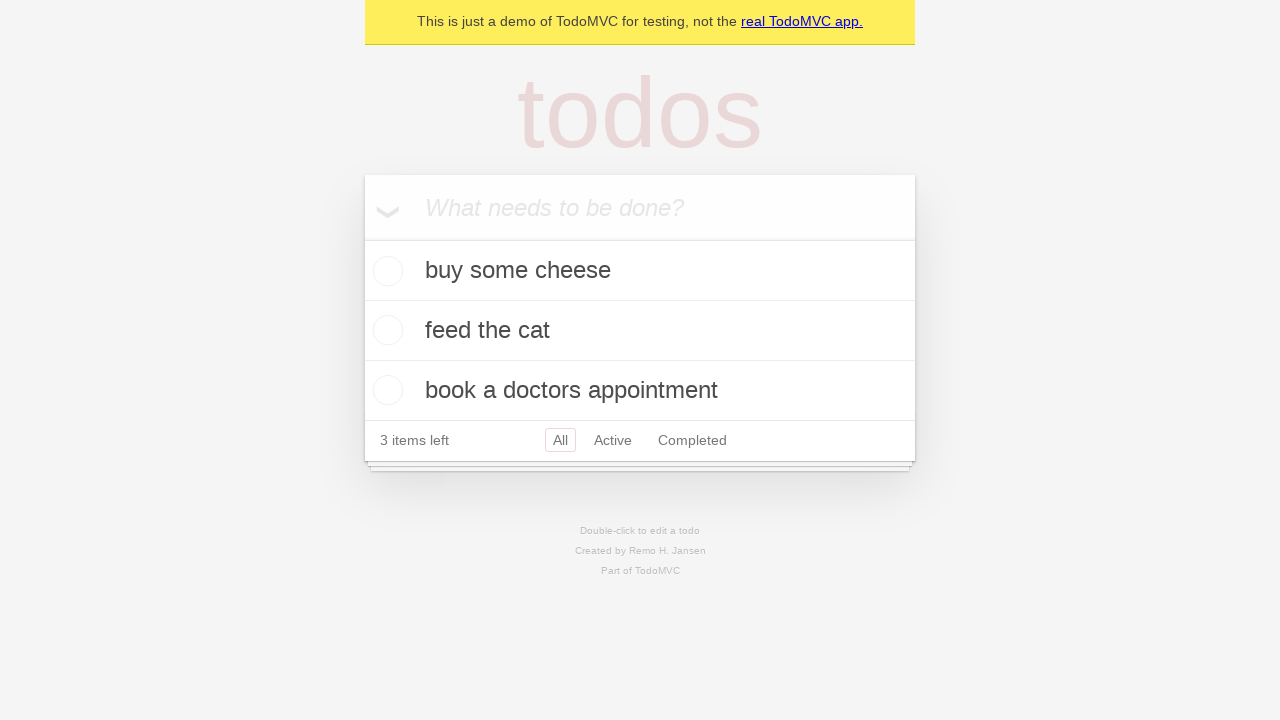

Checked 'Mark all as complete' checkbox at (362, 238) on internal:label="Mark all as complete"i
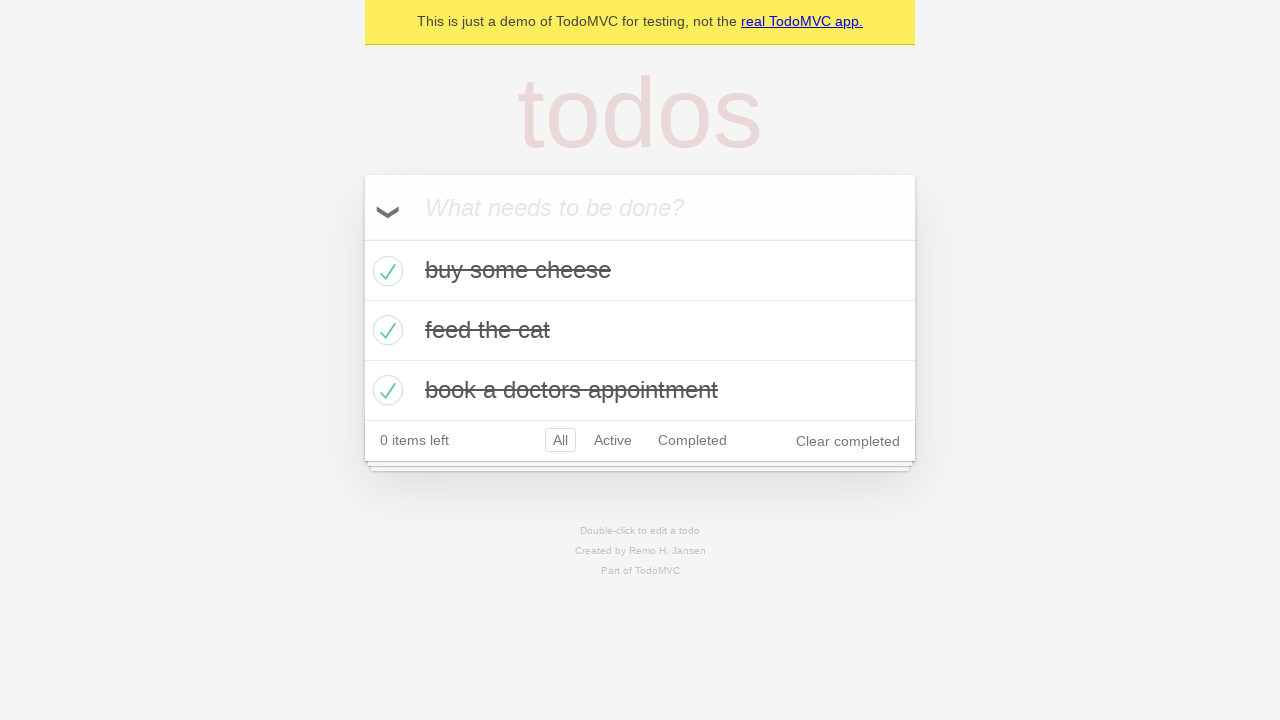

Unchecked the first todo item at (385, 271) on internal:testid=[data-testid="todo-item"s] >> nth=0 >> internal:role=checkbox
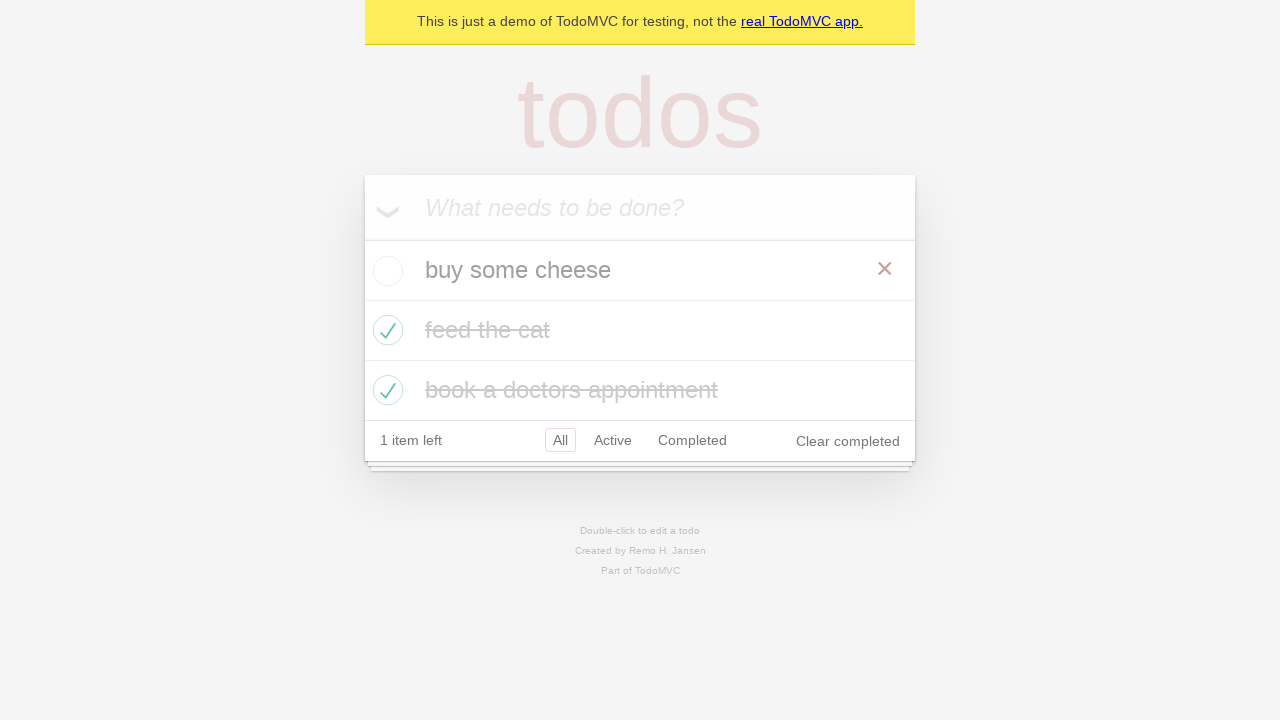

Checked the first todo item again at (385, 271) on internal:testid=[data-testid="todo-item"s] >> nth=0 >> internal:role=checkbox
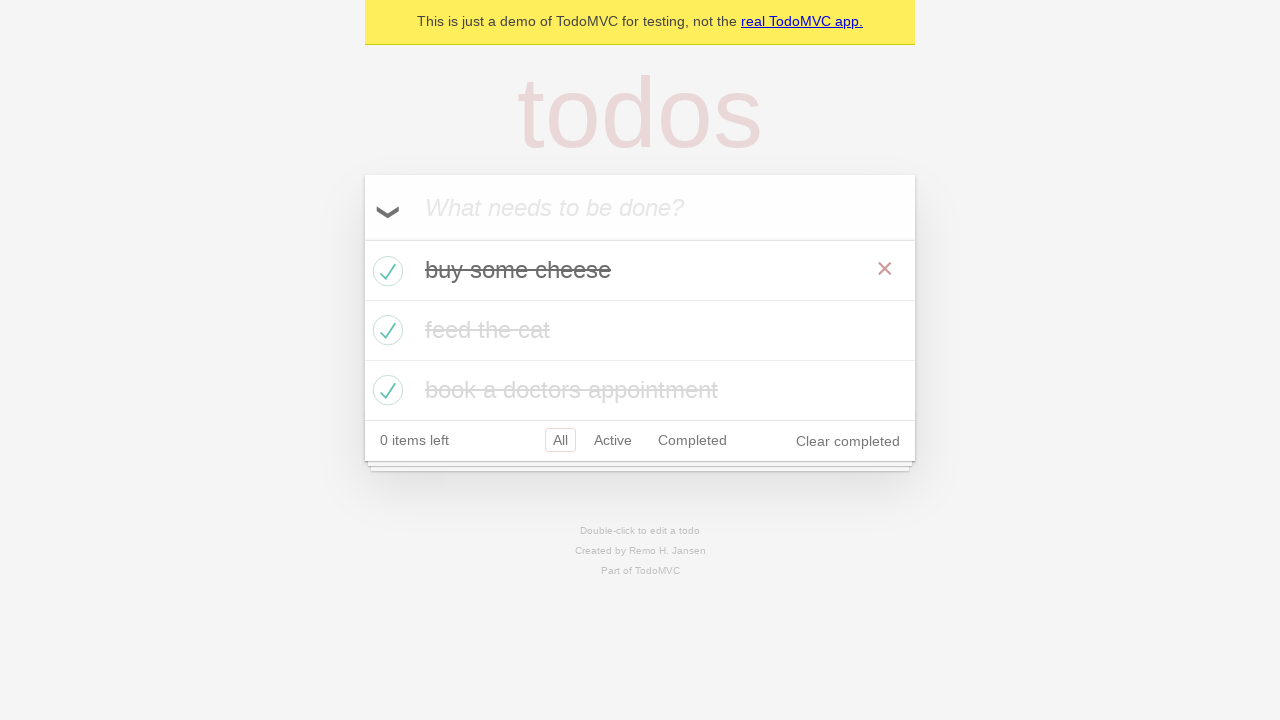

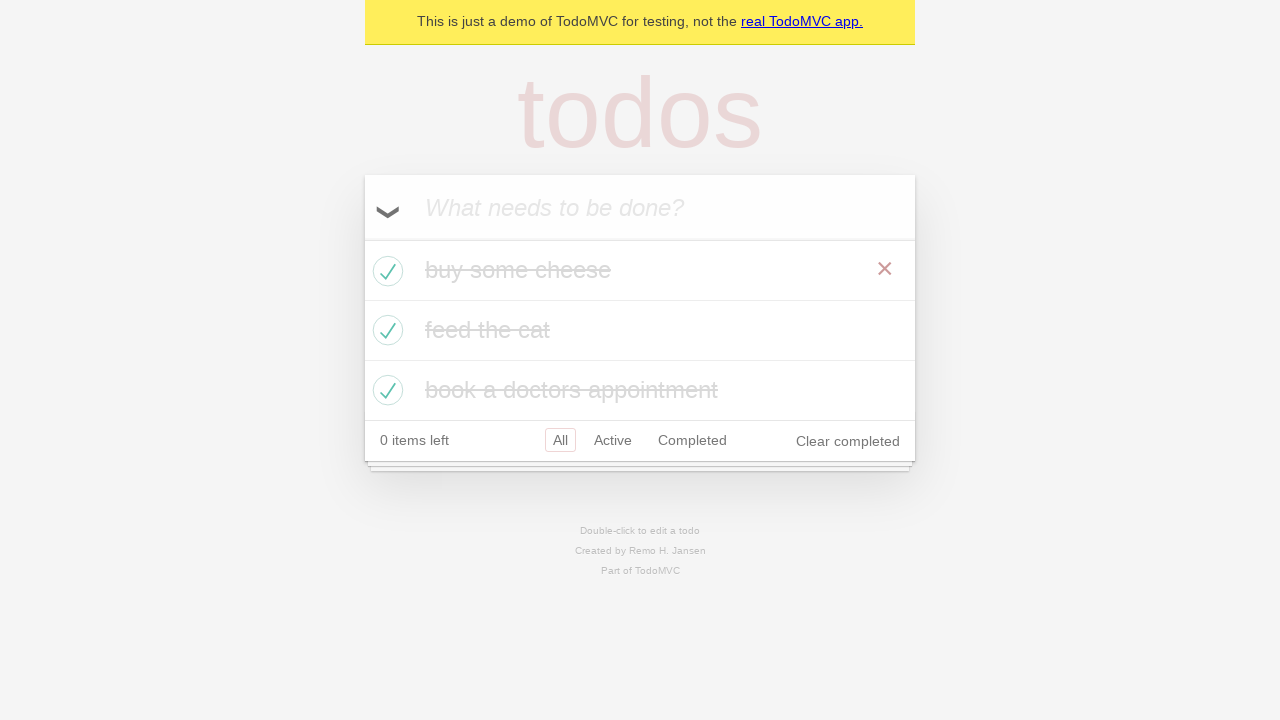